Verifies that the Practice Form page loads correctly by checking that the main headings are visible

Starting URL: https://demoqa.com/automation-practice-form

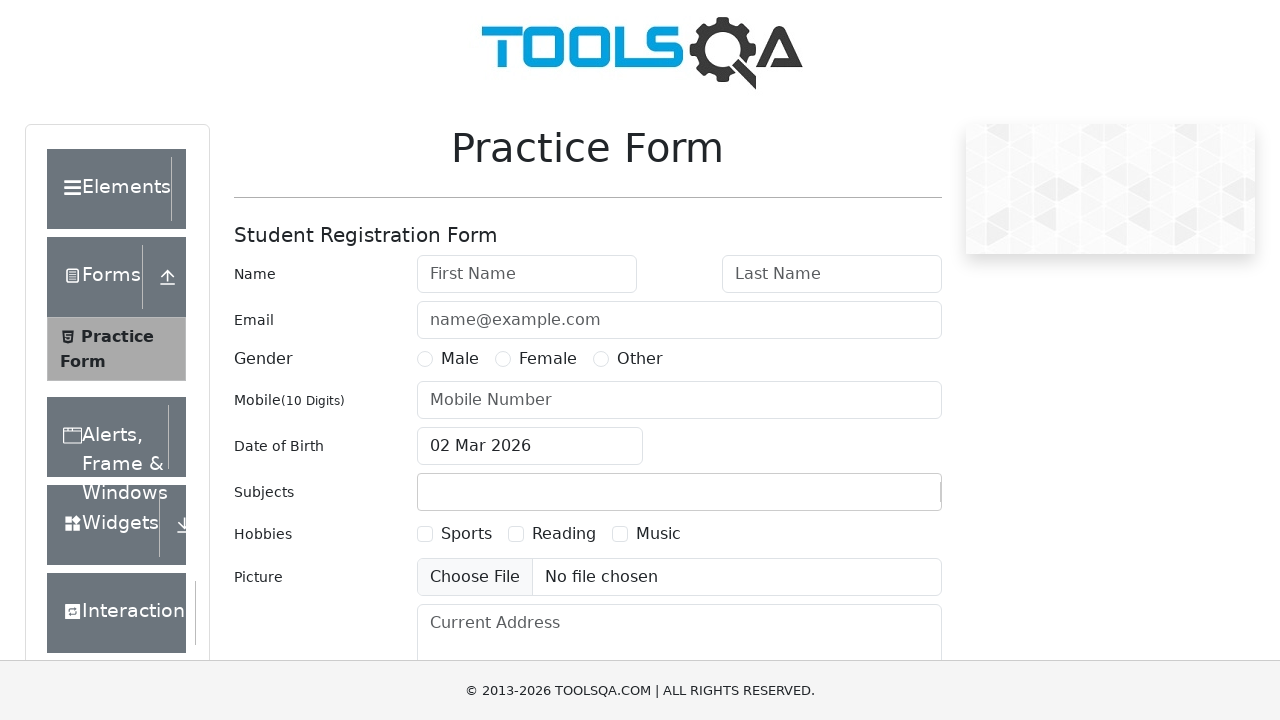

Practice Form heading became visible
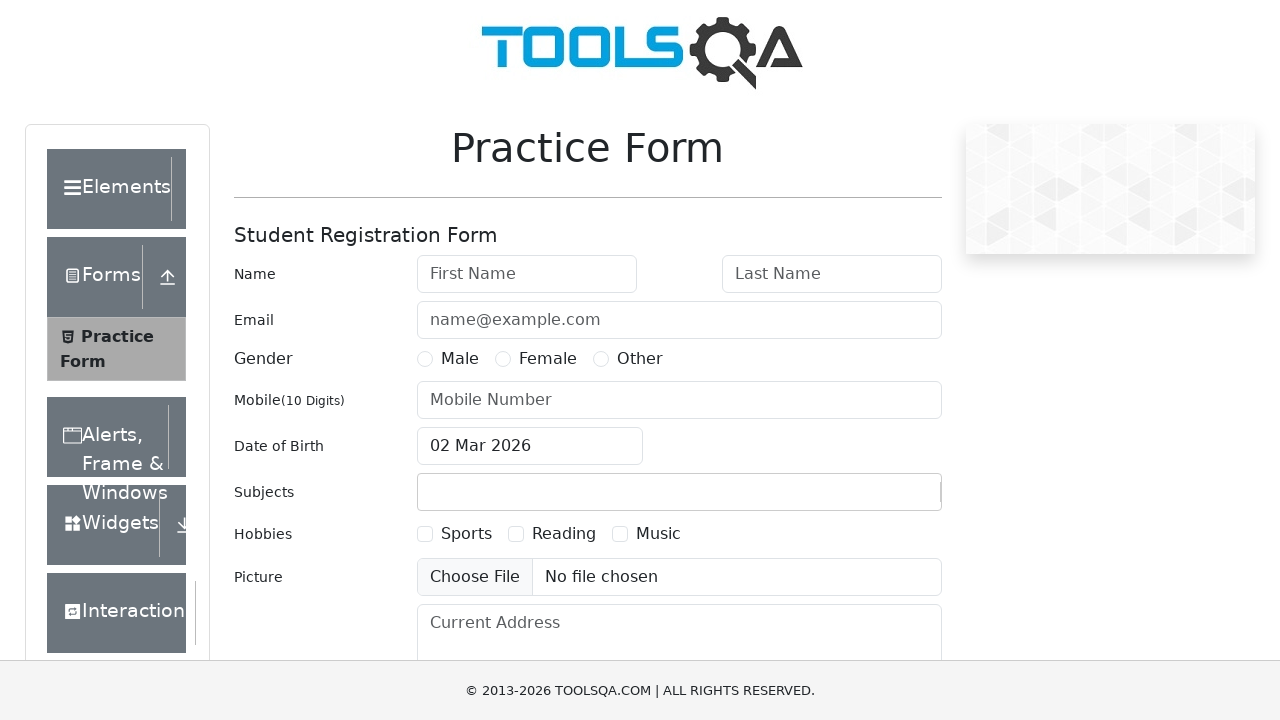

Student Registration Form heading became visible
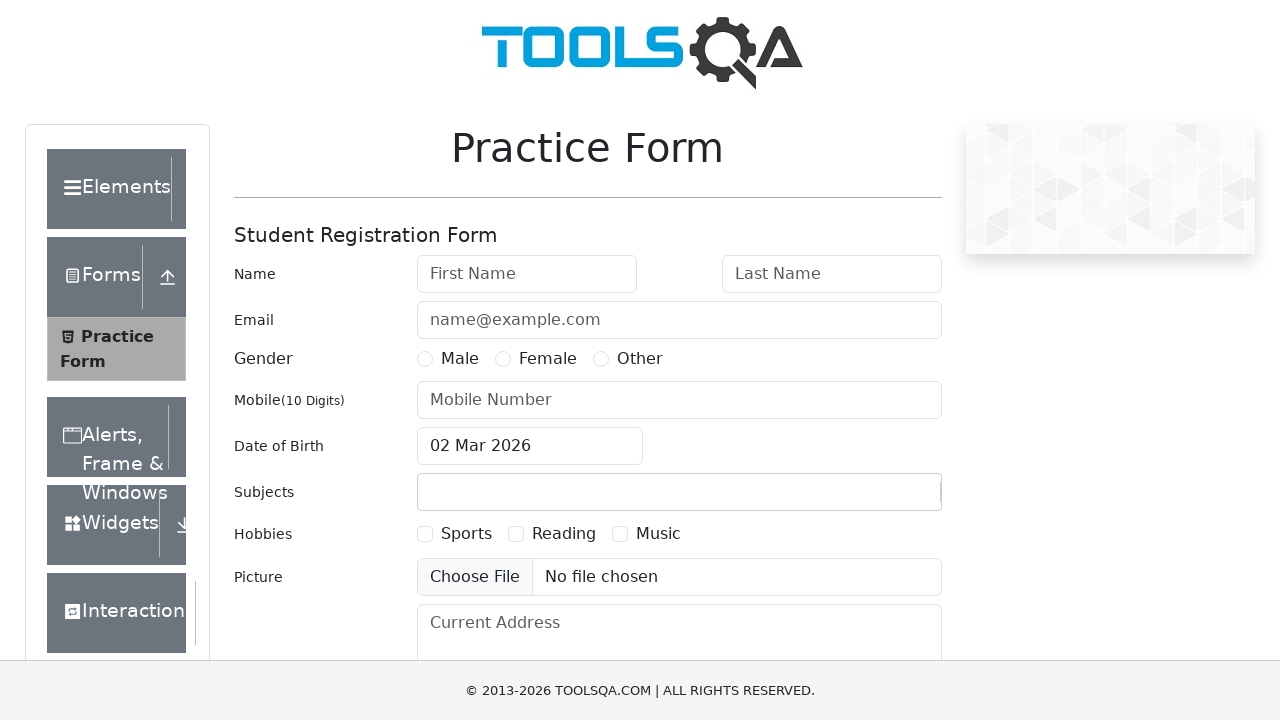

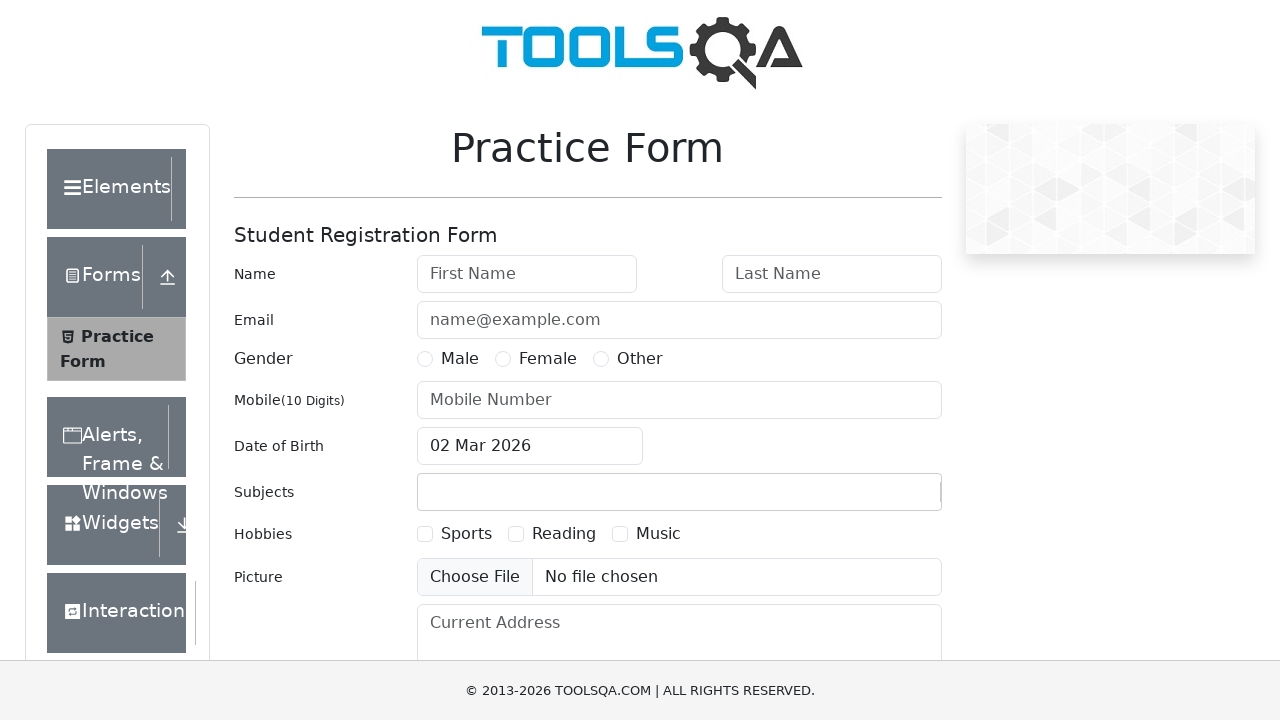